Tests clicking a link that opens a popup window on the omayo test site, demonstrating basic link interaction and popup behavior.

Starting URL: http://omayo.blogspot.com/

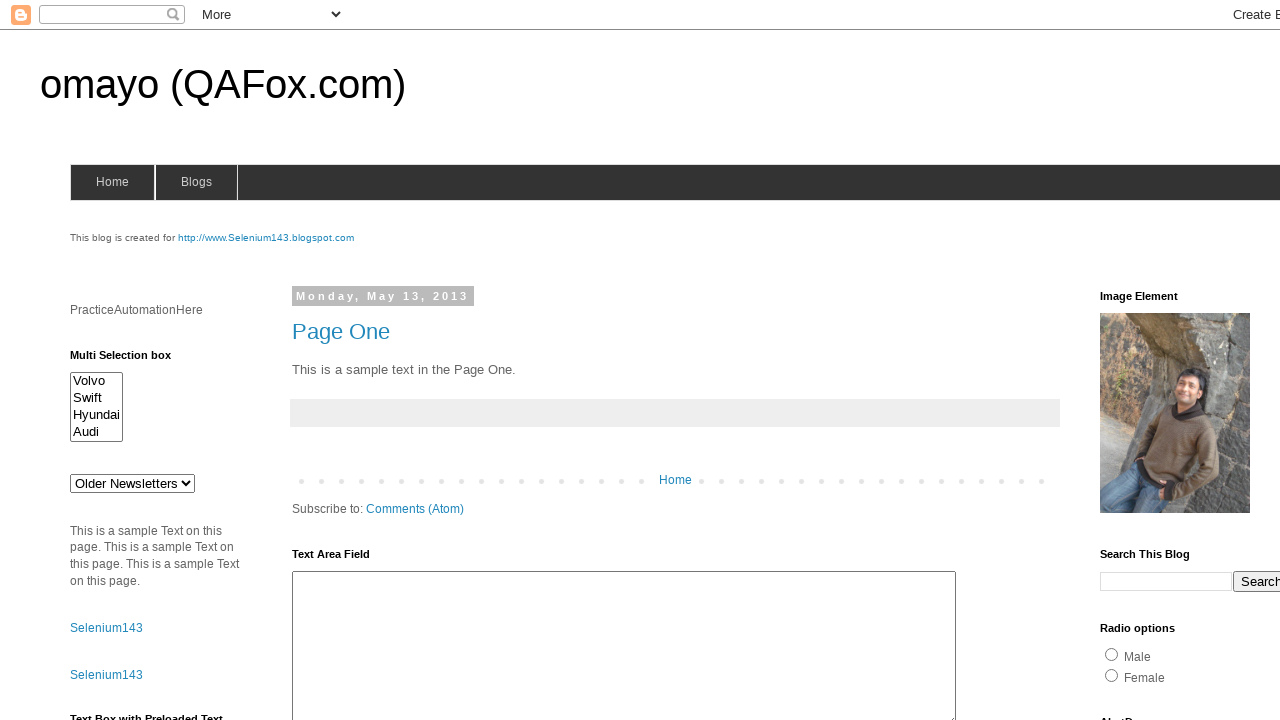

Navigated to omayo test site
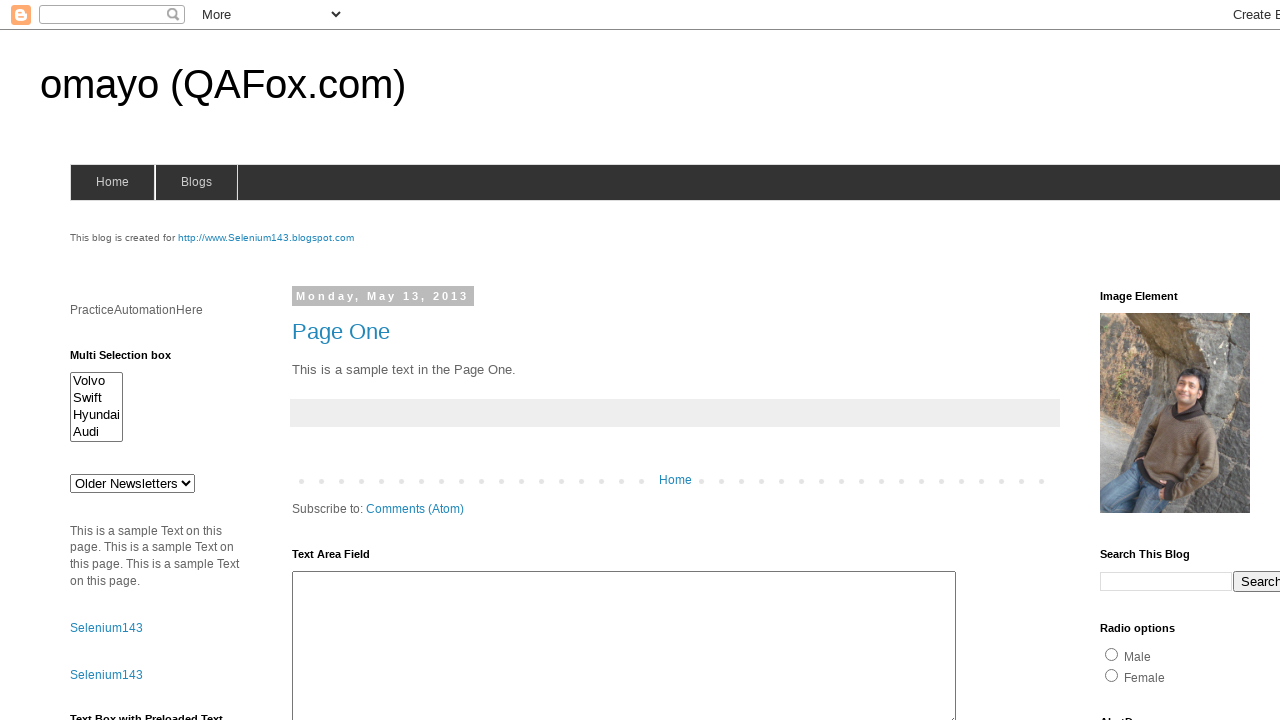

Clicked link to open popup window at (132, 360) on text=Open a popup window
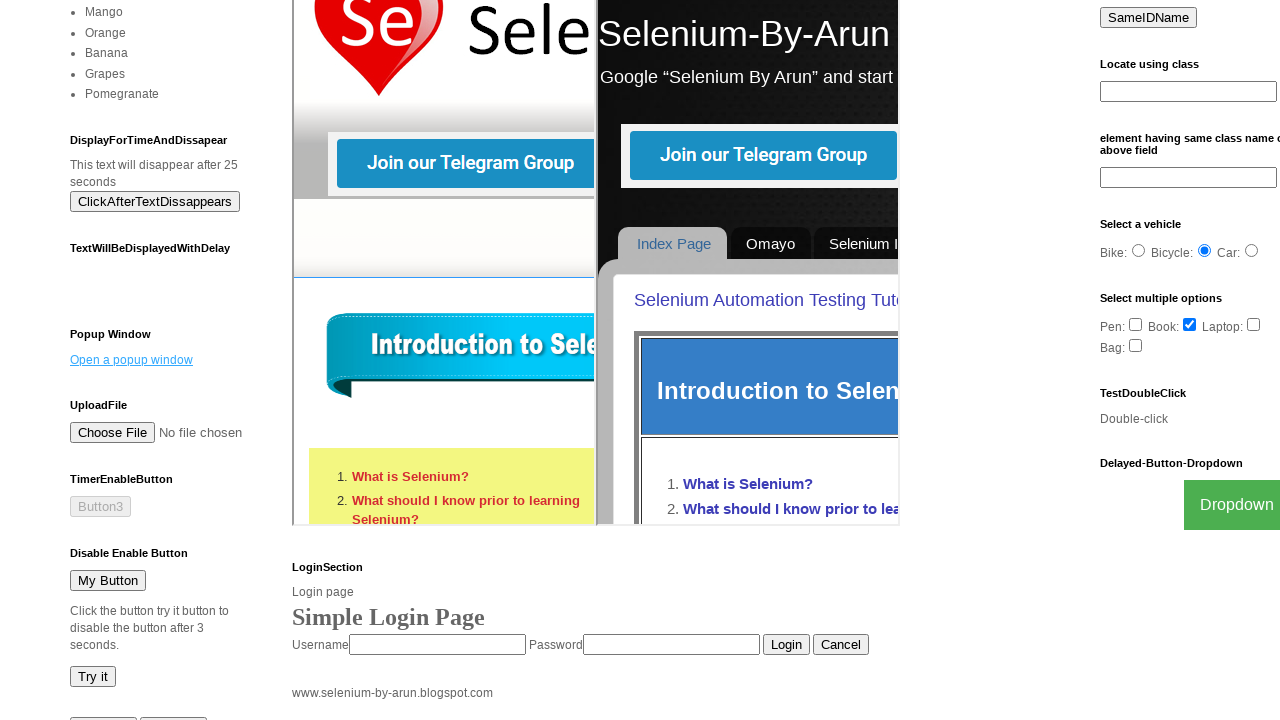

Waited 2 seconds for popup window to open
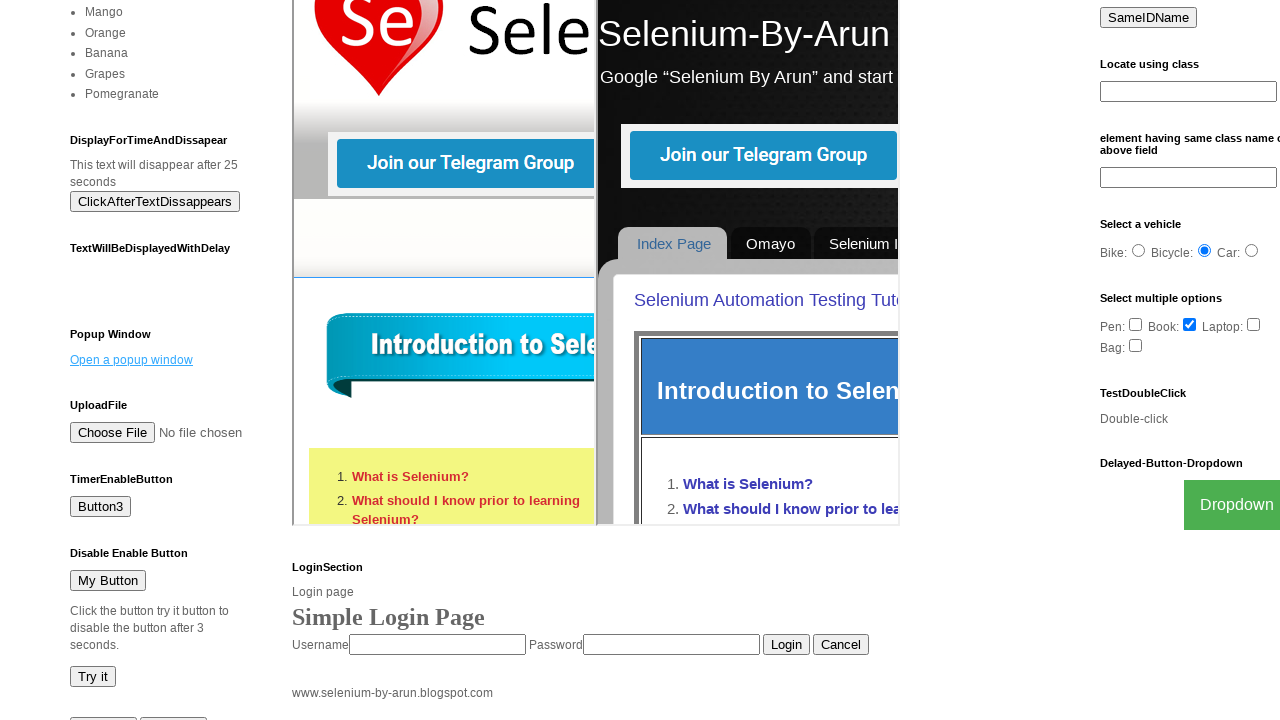

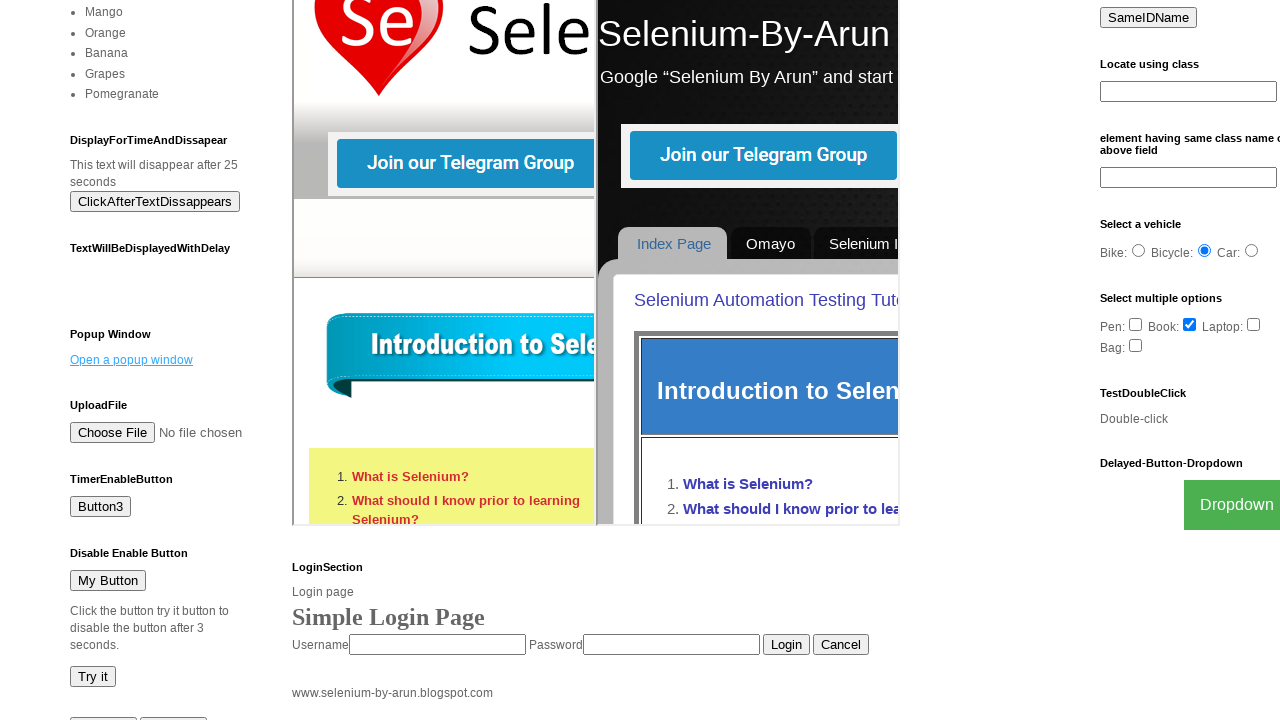